Navigates to TutorialsPoint homepage and refreshes the browser page to verify basic page loading functionality.

Starting URL: https://www.tutorialspoint.com/index.htm

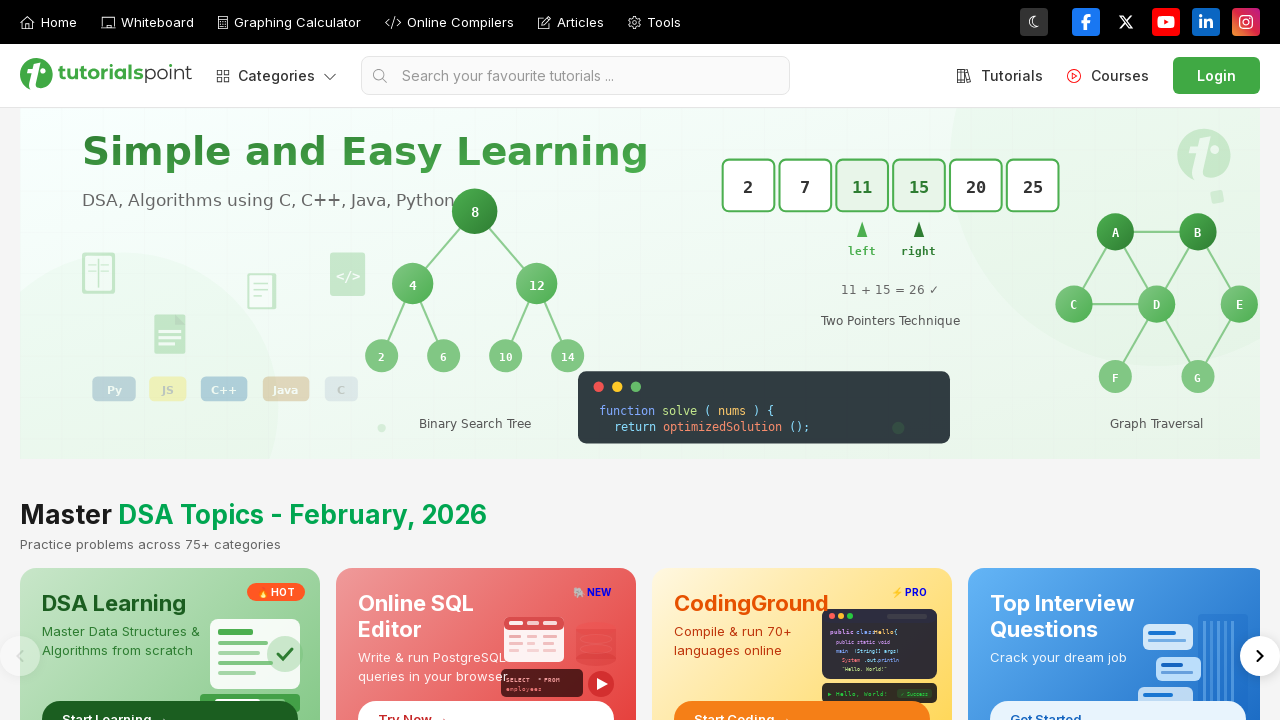

Refreshed the browser page
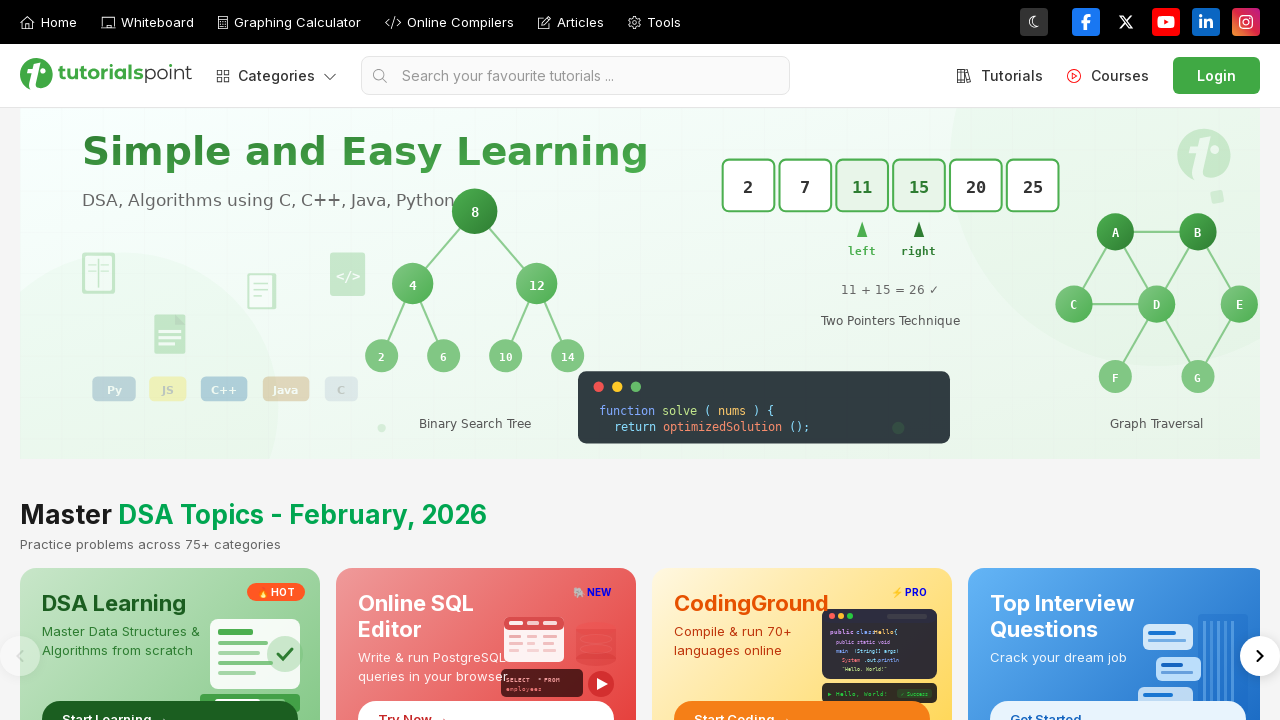

Page finished loading after refresh - DOM content loaded
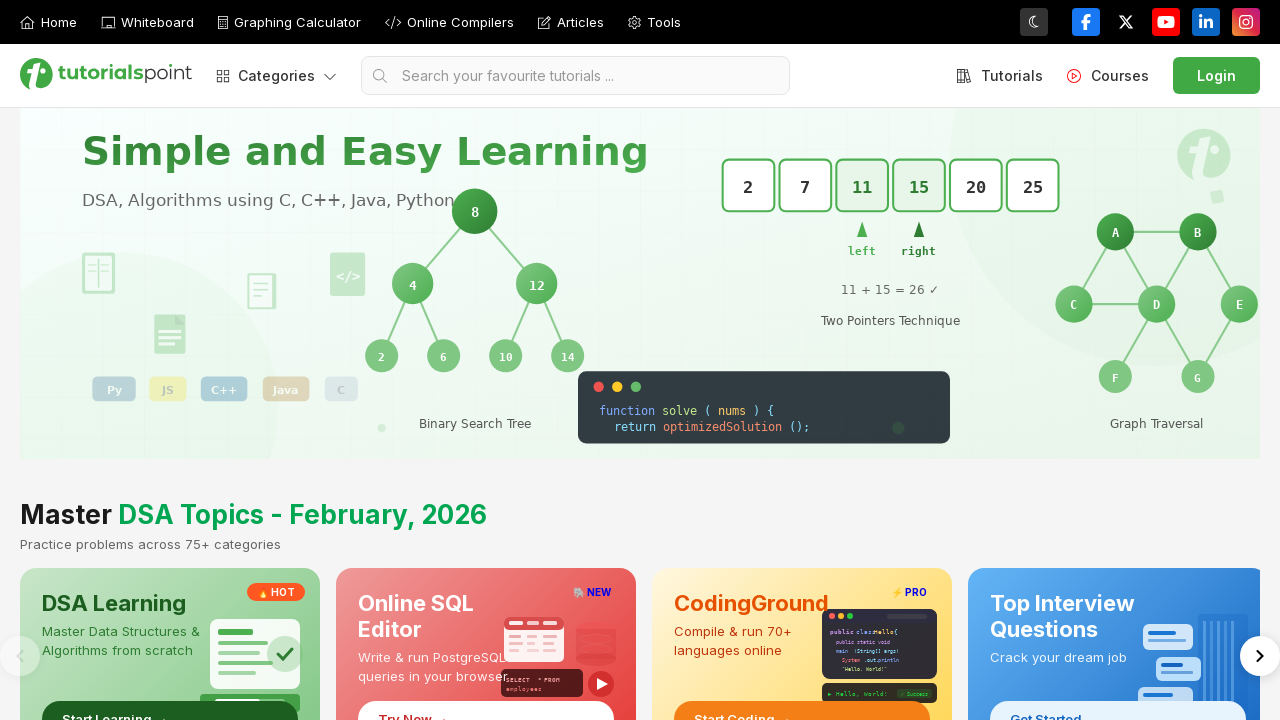

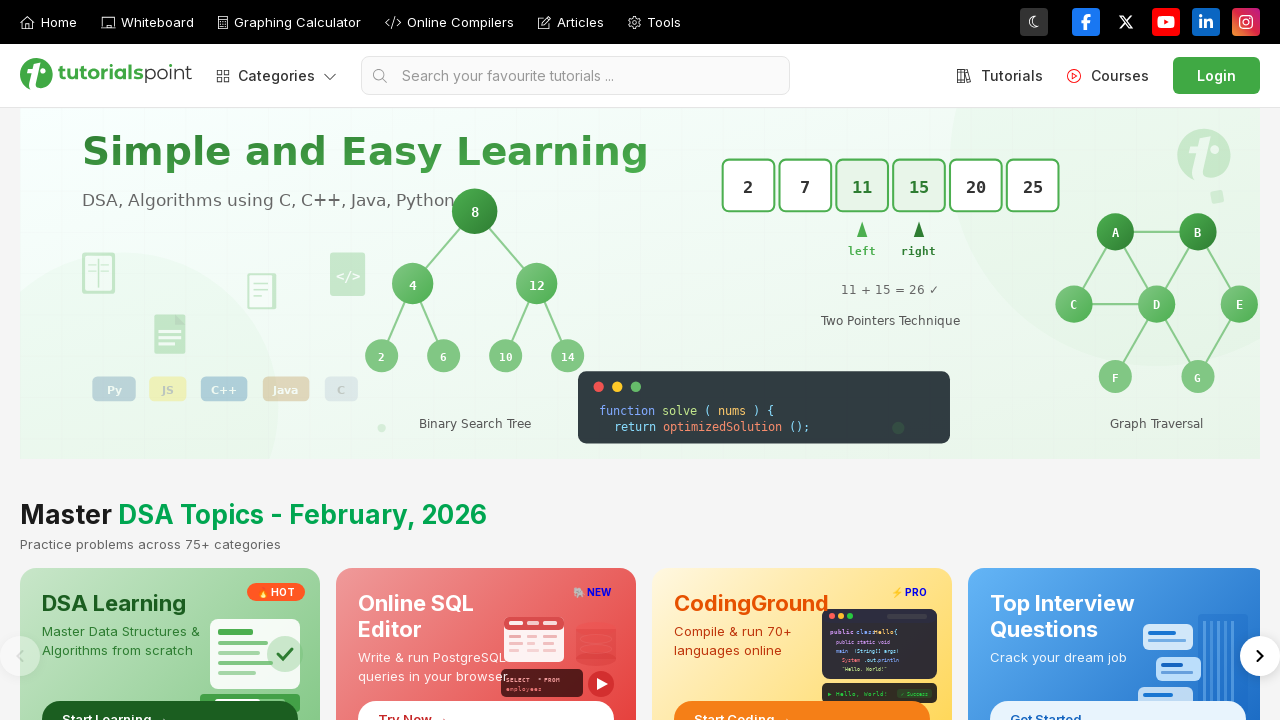